Tests double-click functionality by double-clicking a button and verifying the resulting text change

Starting URL: https://automationfc.github.io/basic-form/index.html

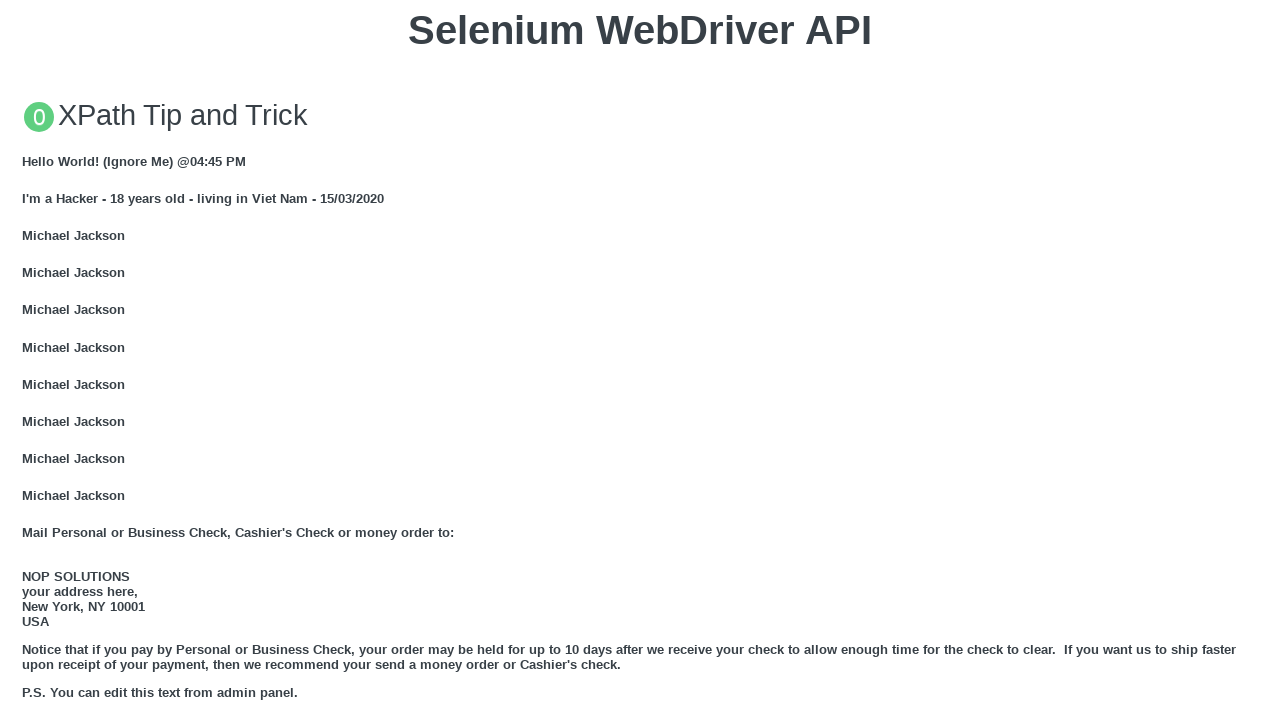

Scrolled button 'Double click me' into view
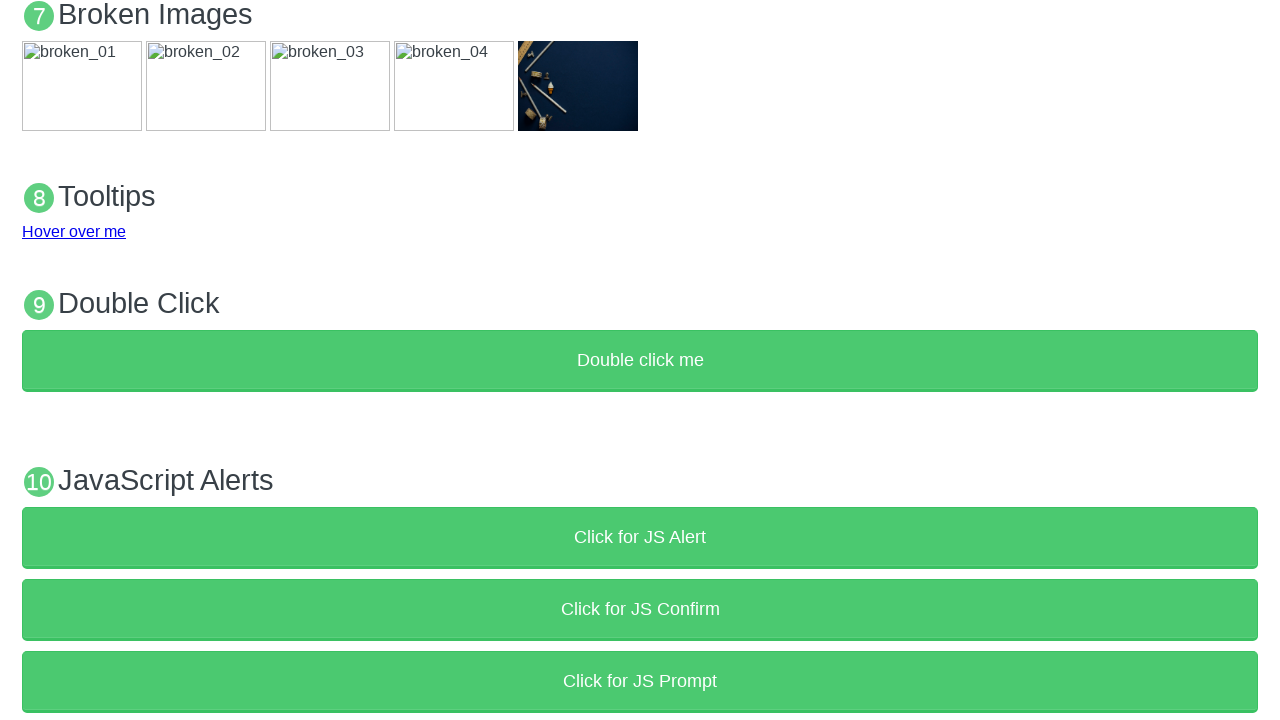

Double-clicked the 'Double click me' button at (640, 361) on button:text('Double click me')
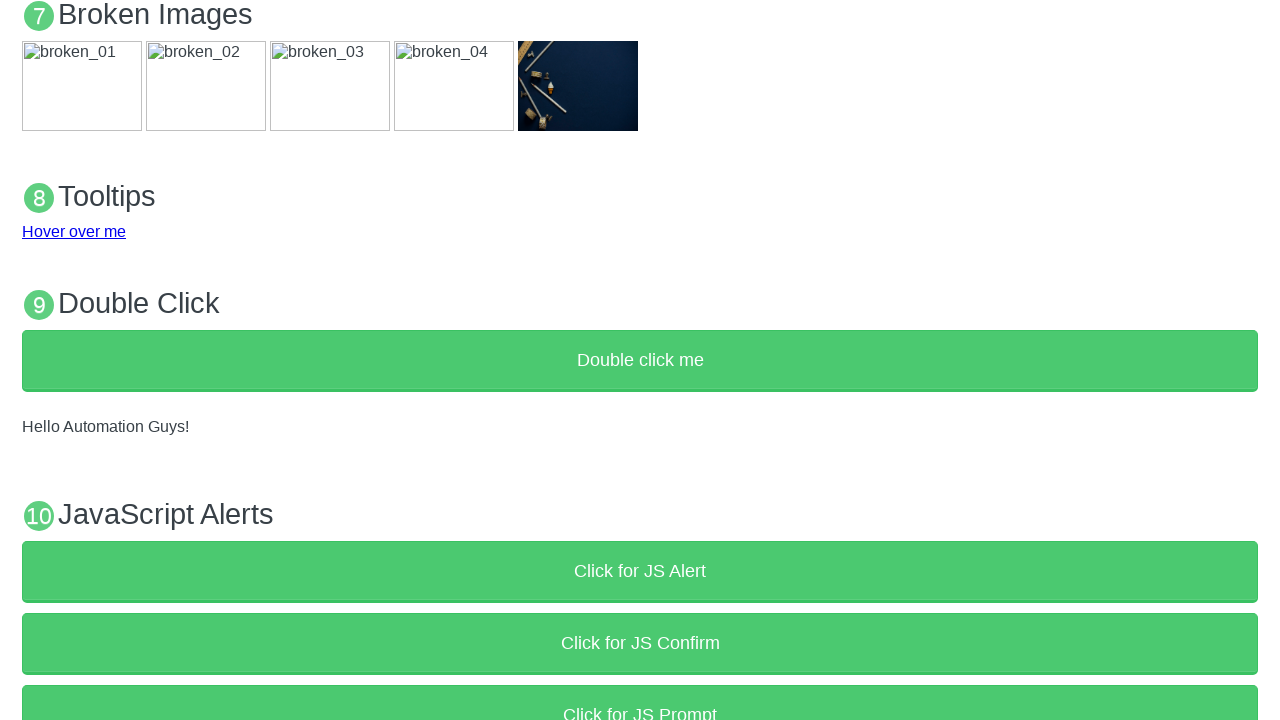

Verified that double-click changed text to 'Hello Automation Guys!'
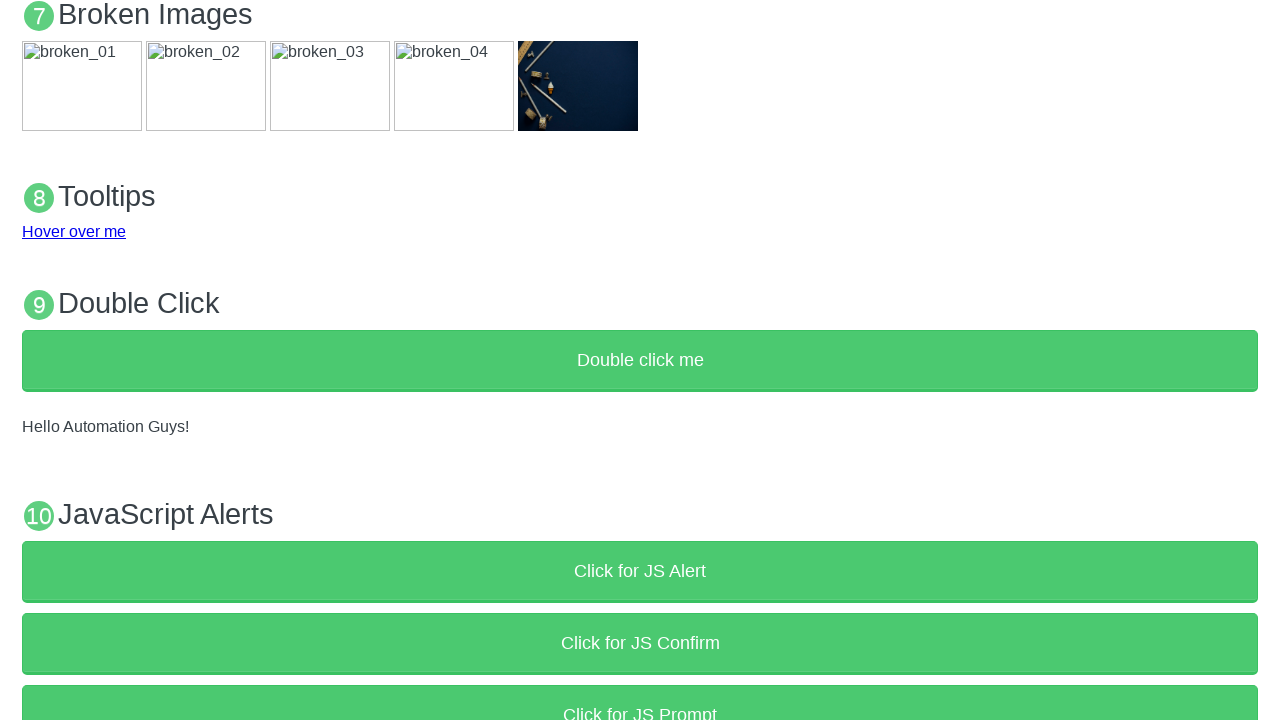

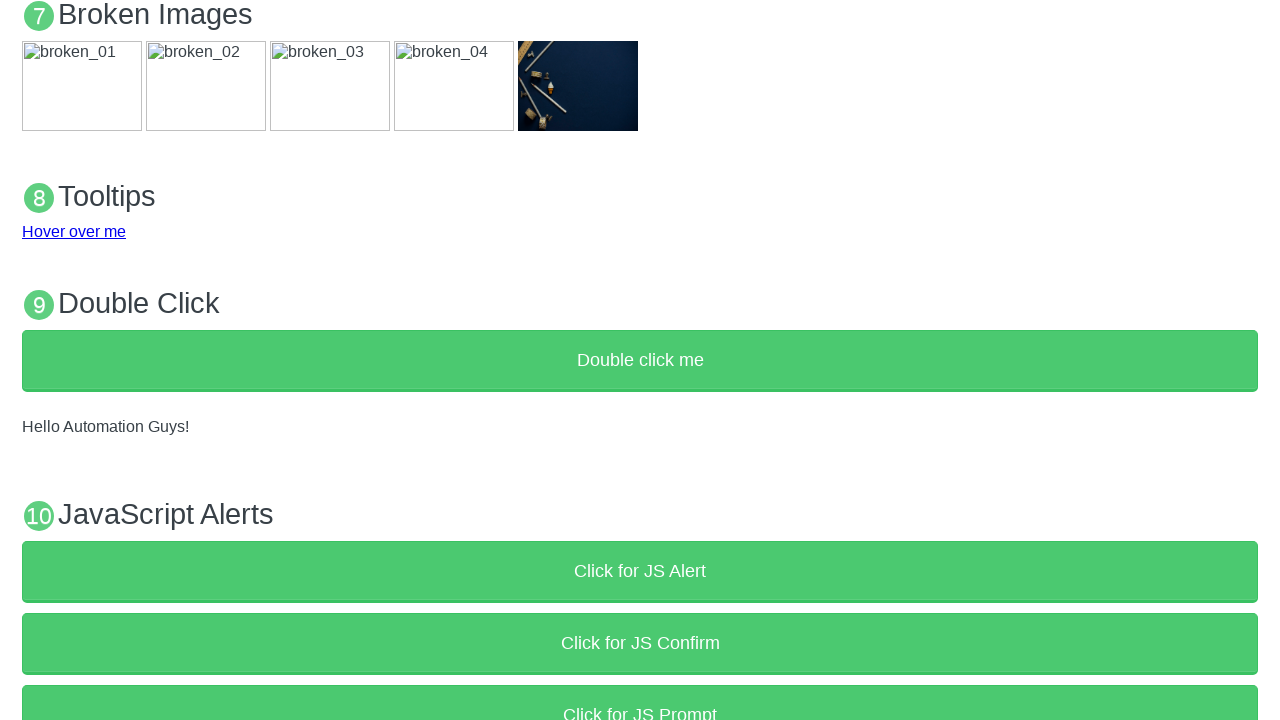